Navigates to JPL Space featured image page and waits for the header image to load

Starting URL: https://data-class-jpl-space.s3.amazonaws.com/JPL_Space/index.html

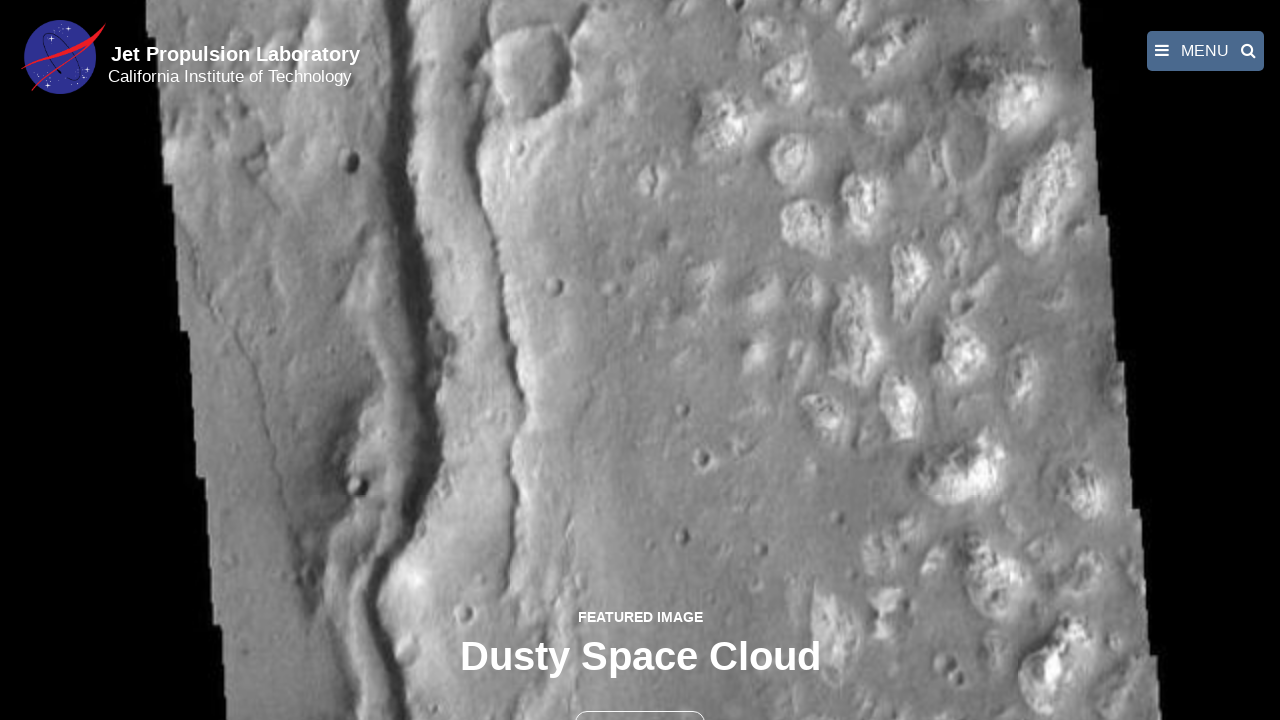

Navigated to JPL Space featured image page
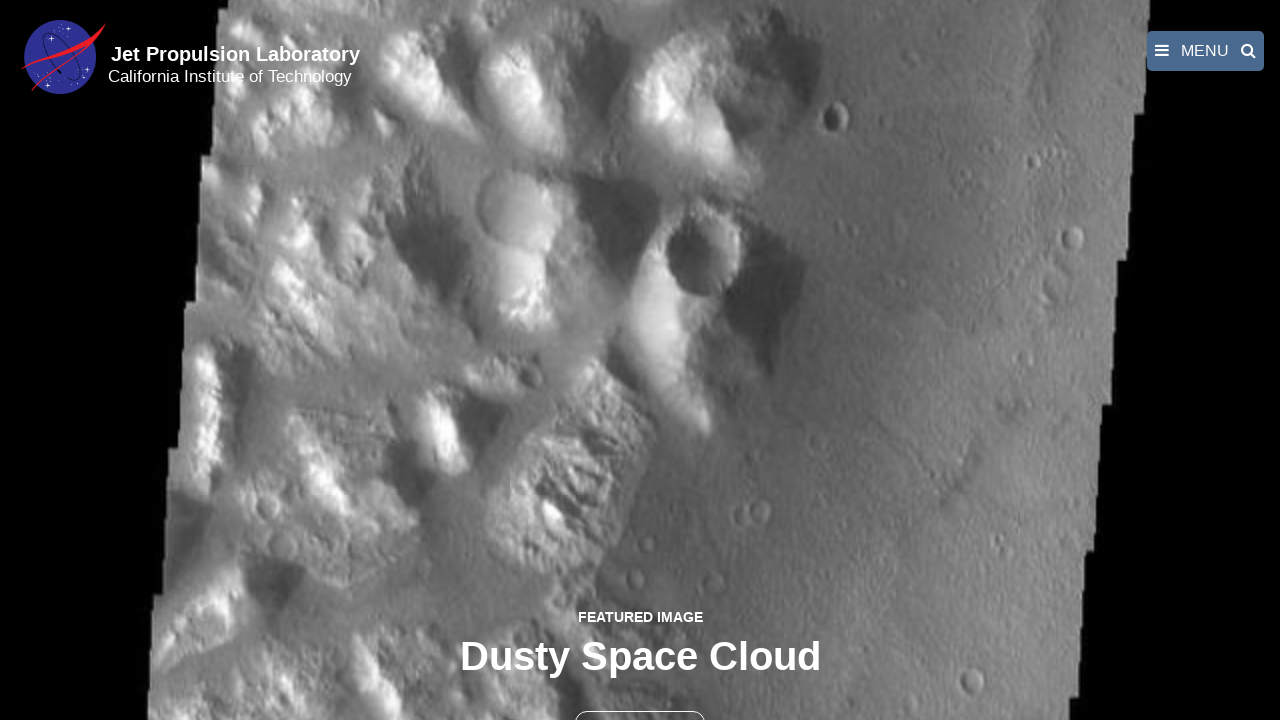

Header image loaded and ready
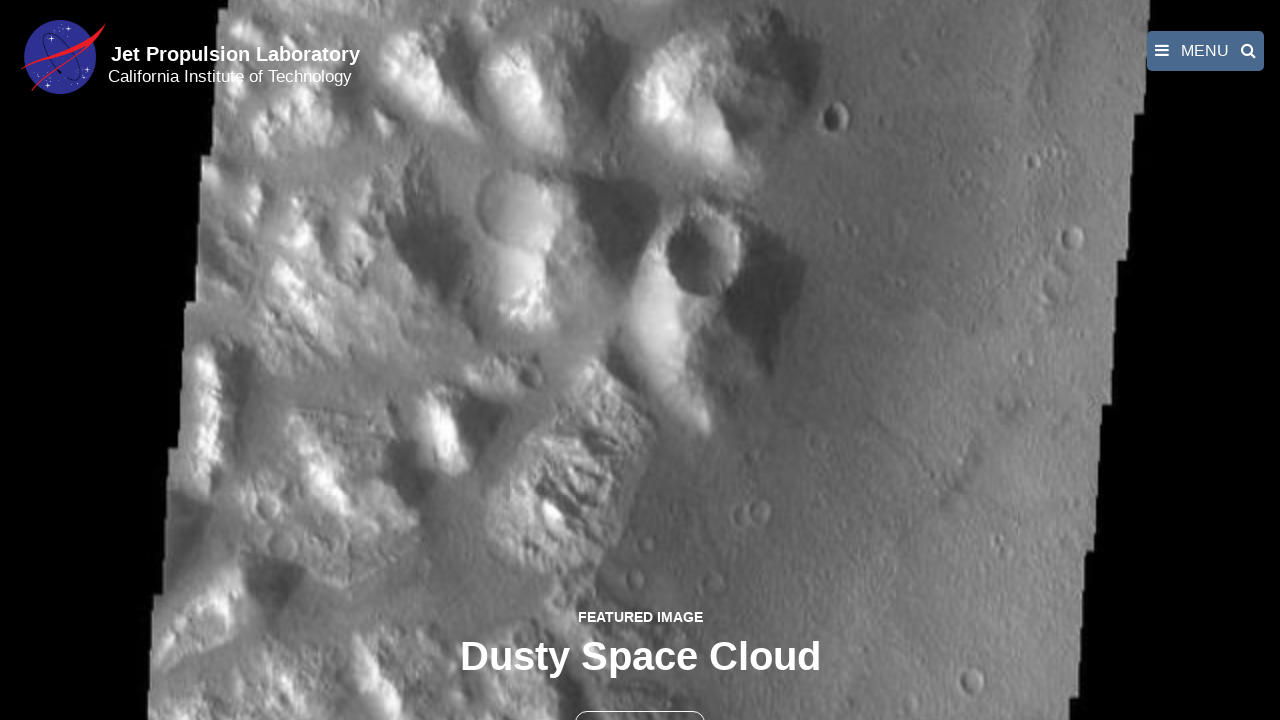

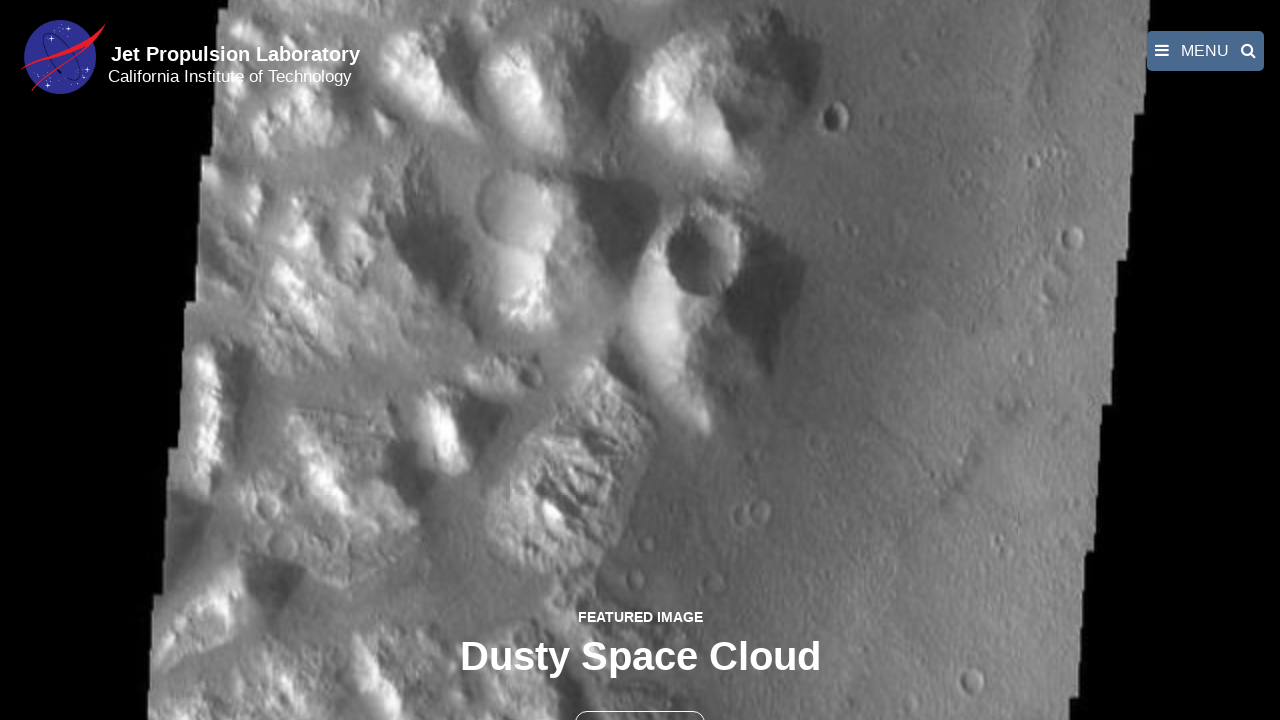